Navigates to popup report page

Starting URL: https://dev-sgc-web.azurewebsites.net/

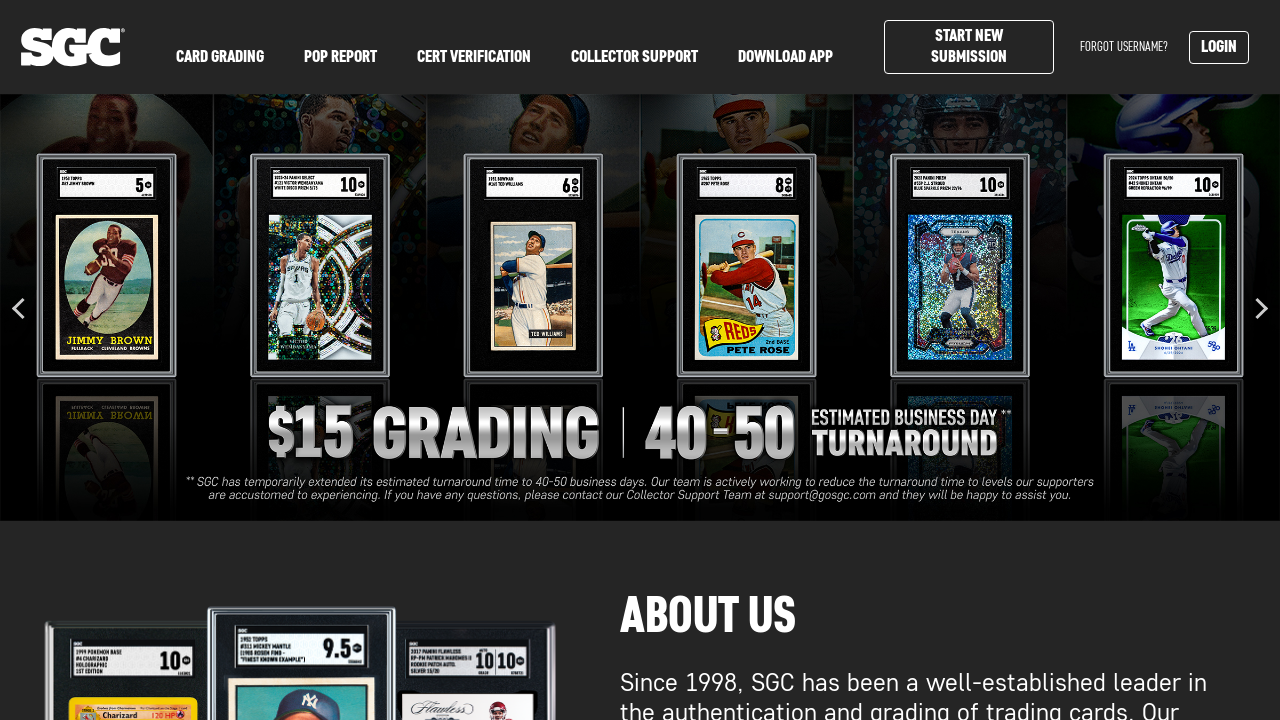

Navigated to https://dev-sgc-web.azurewebsites.net/
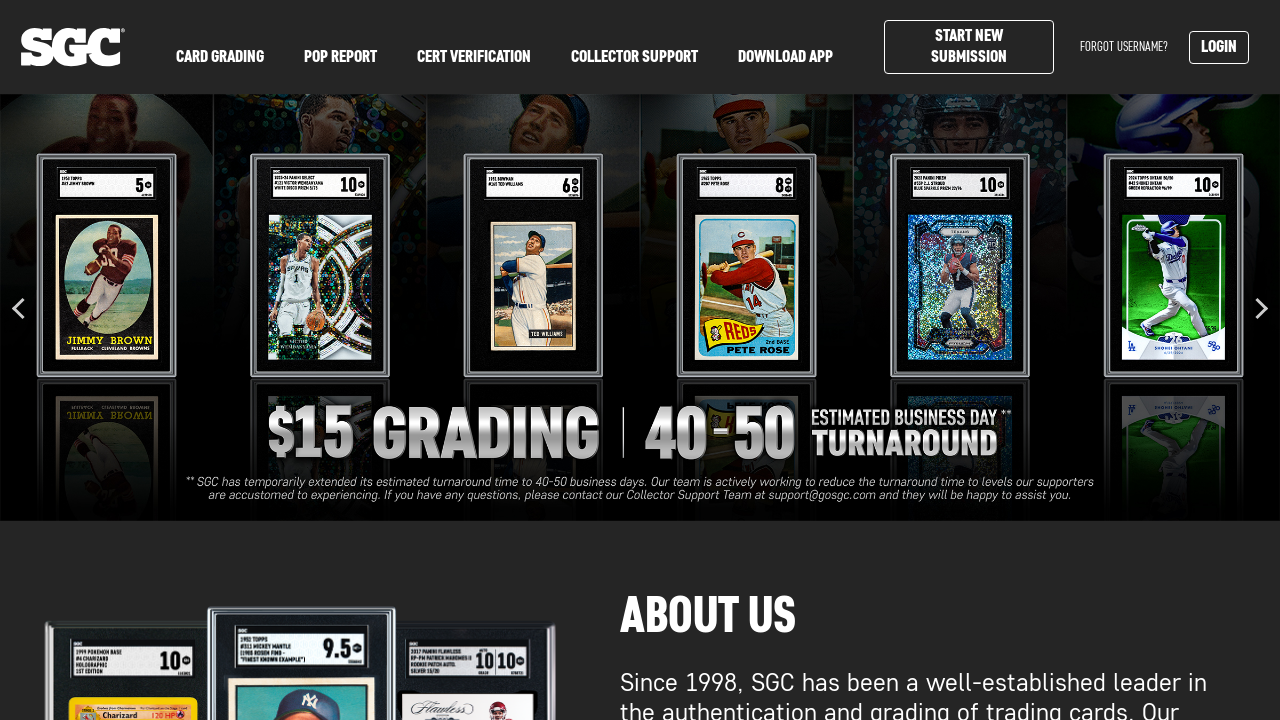

Clicked popup report link at (340, 58) on xpath=/html/body/sgc-web/general-layout/div/div/ul/li[2]/a
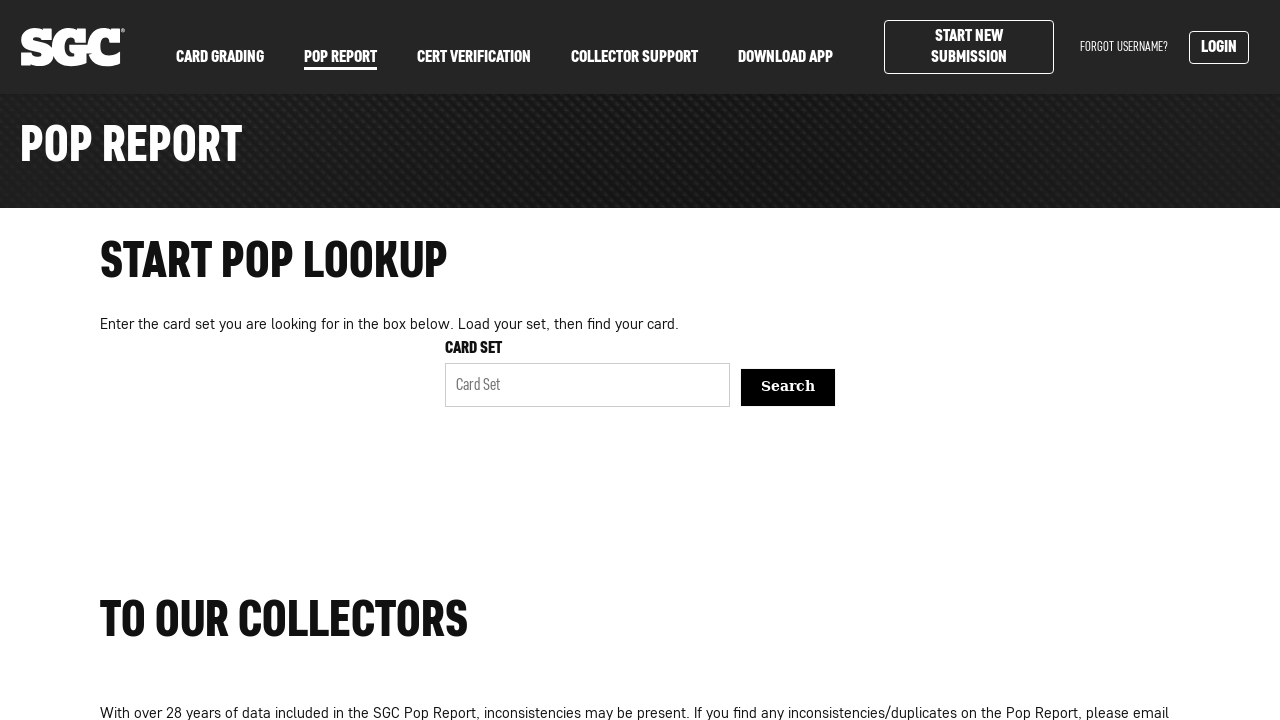

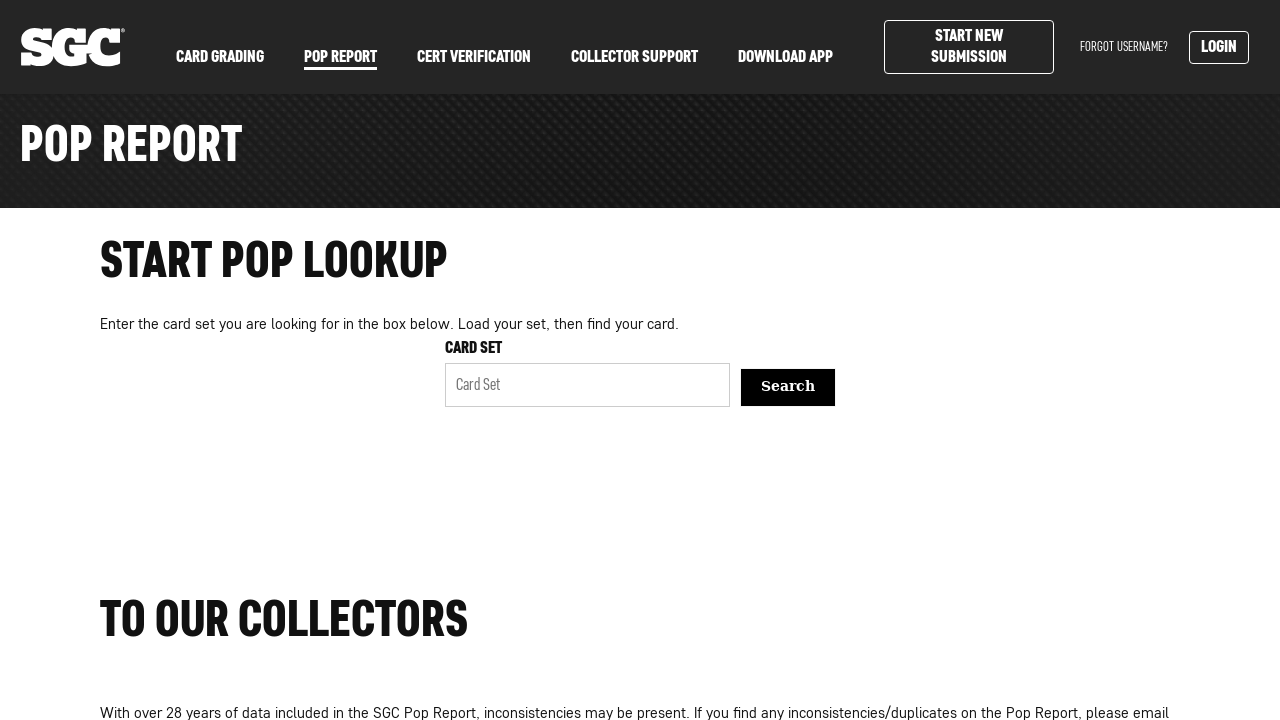